Tests registration form validation when all fields are submitted empty to verify error messages appear

Starting URL: https://alada.vn/tai-khoan/dang-ky.html

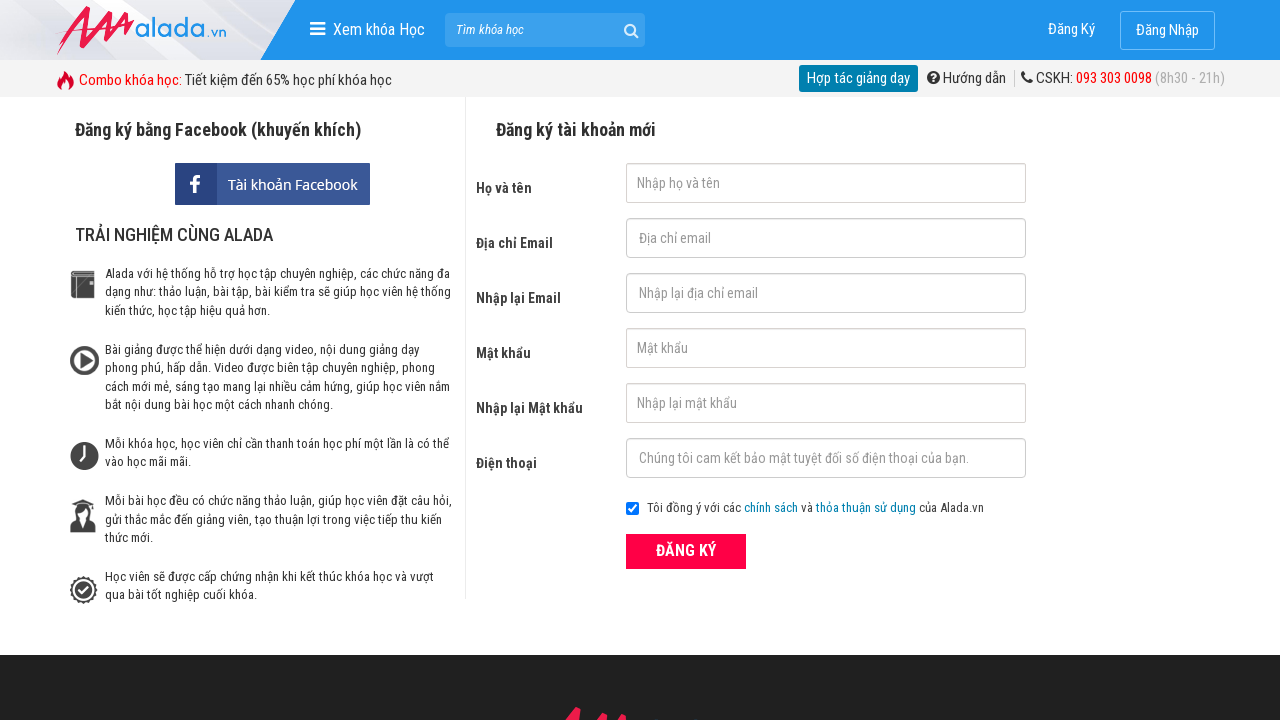

Filled first name field with empty string on #txtFirstname
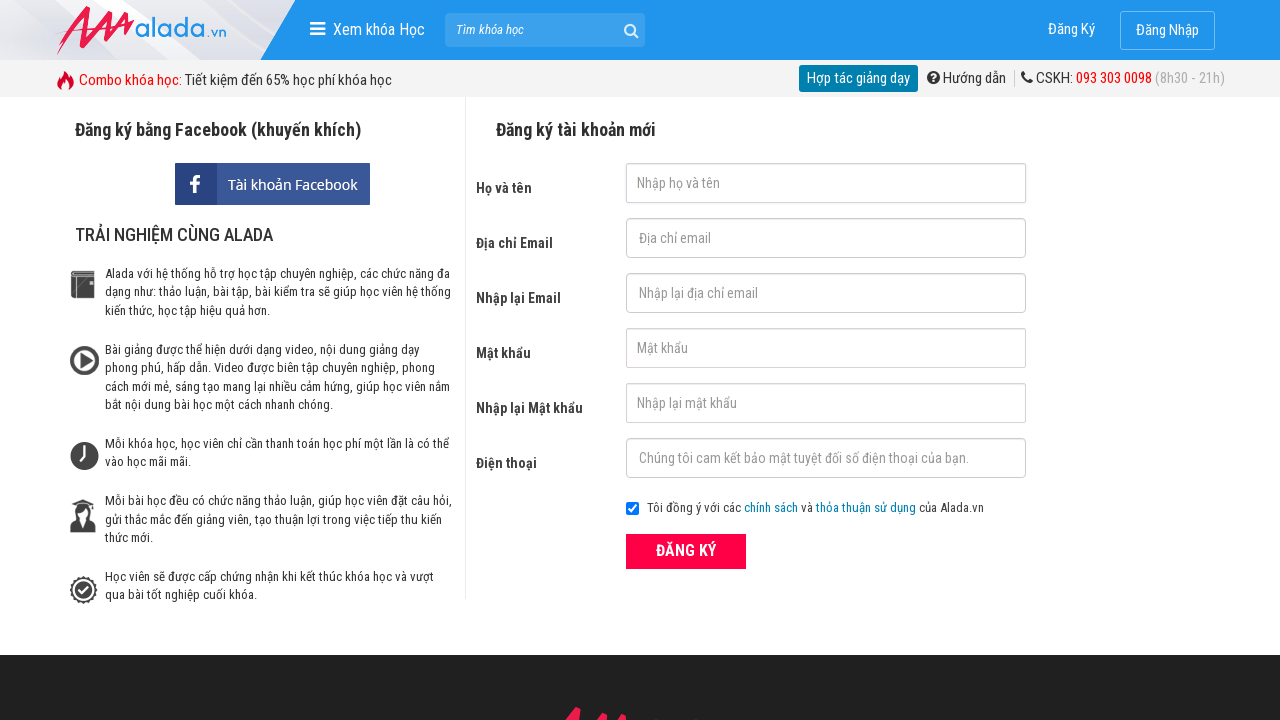

Filled email field with empty string on #txtEmail
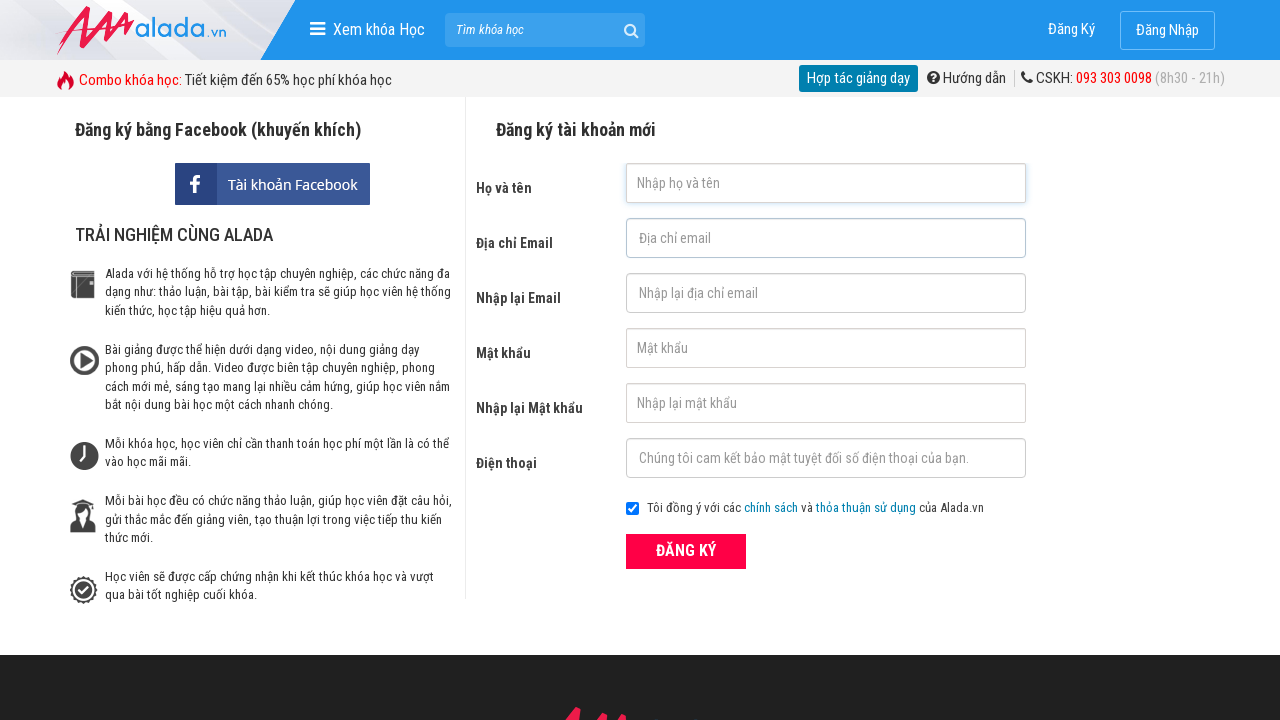

Filled confirm email field with empty string on #txtCEmail
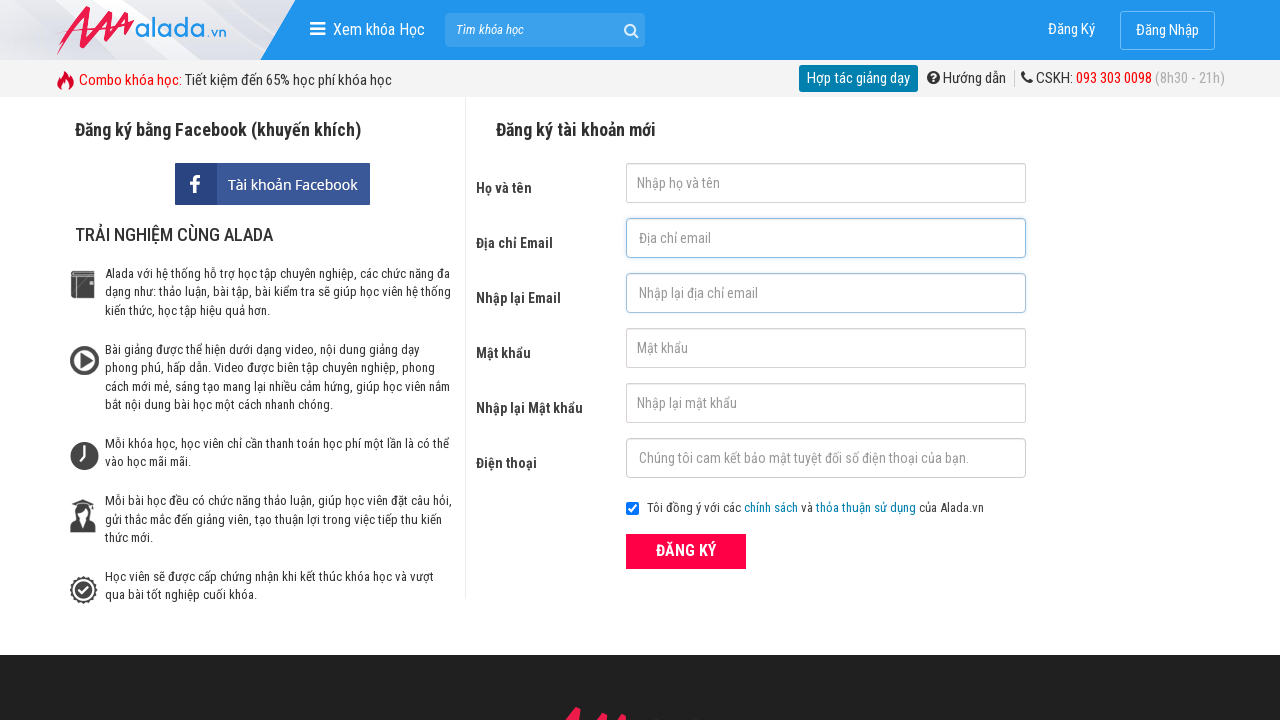

Filled password field with empty string on #txtPassword
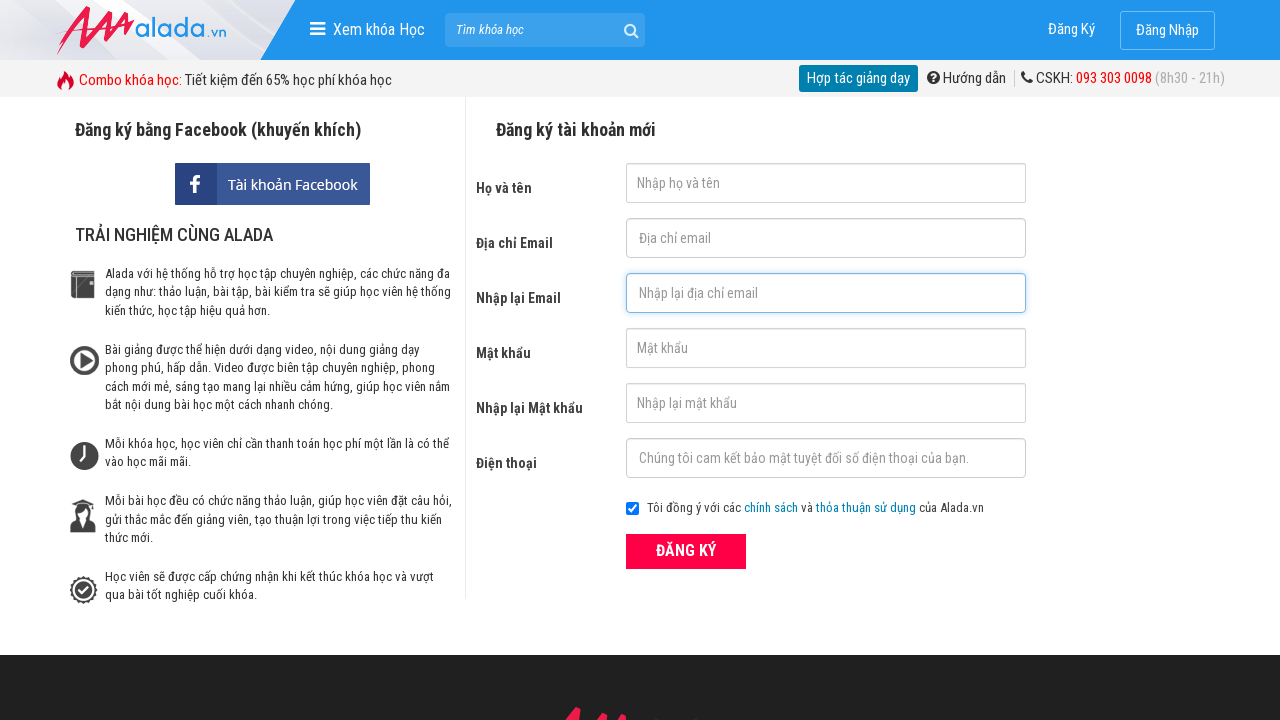

Filled confirm password field with empty string on #txtCPassword
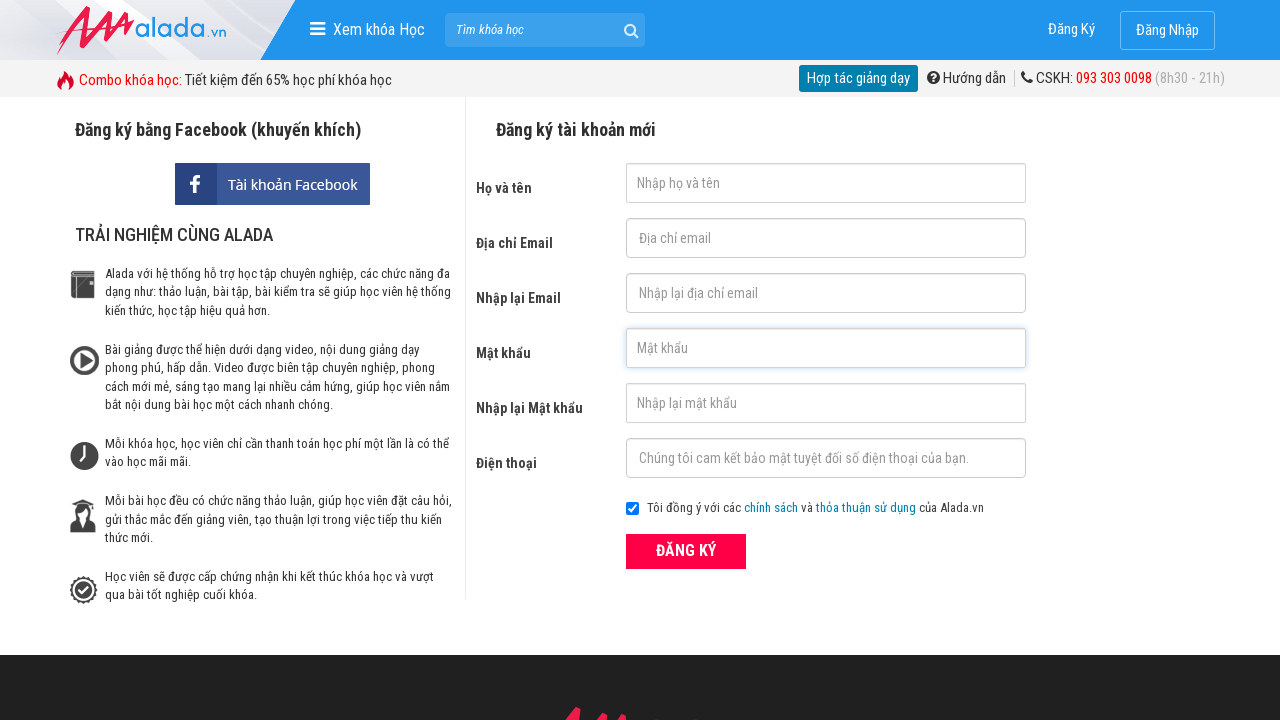

Filled phone field with empty string on #txtPhone
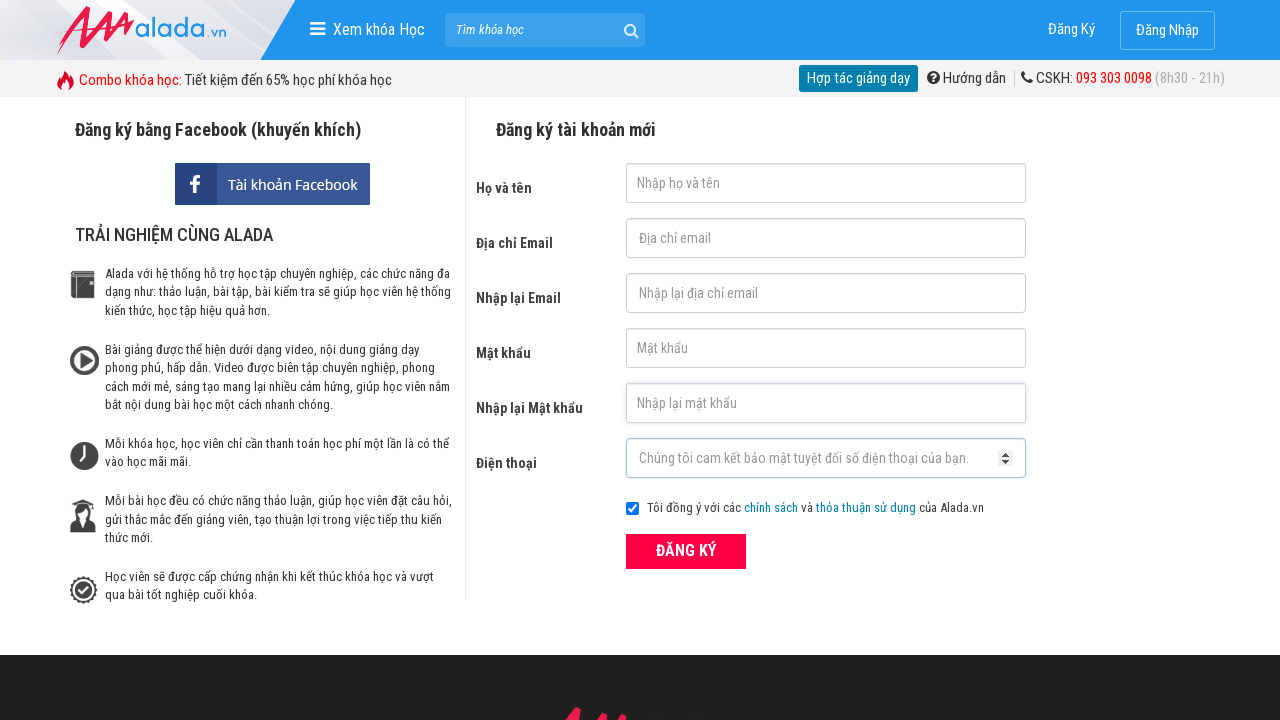

Clicked ĐĂNG KÝ (Register) button with all fields empty at (686, 551) on xpath=//button[text()='ĐĂNG KÝ' and @type='submit']
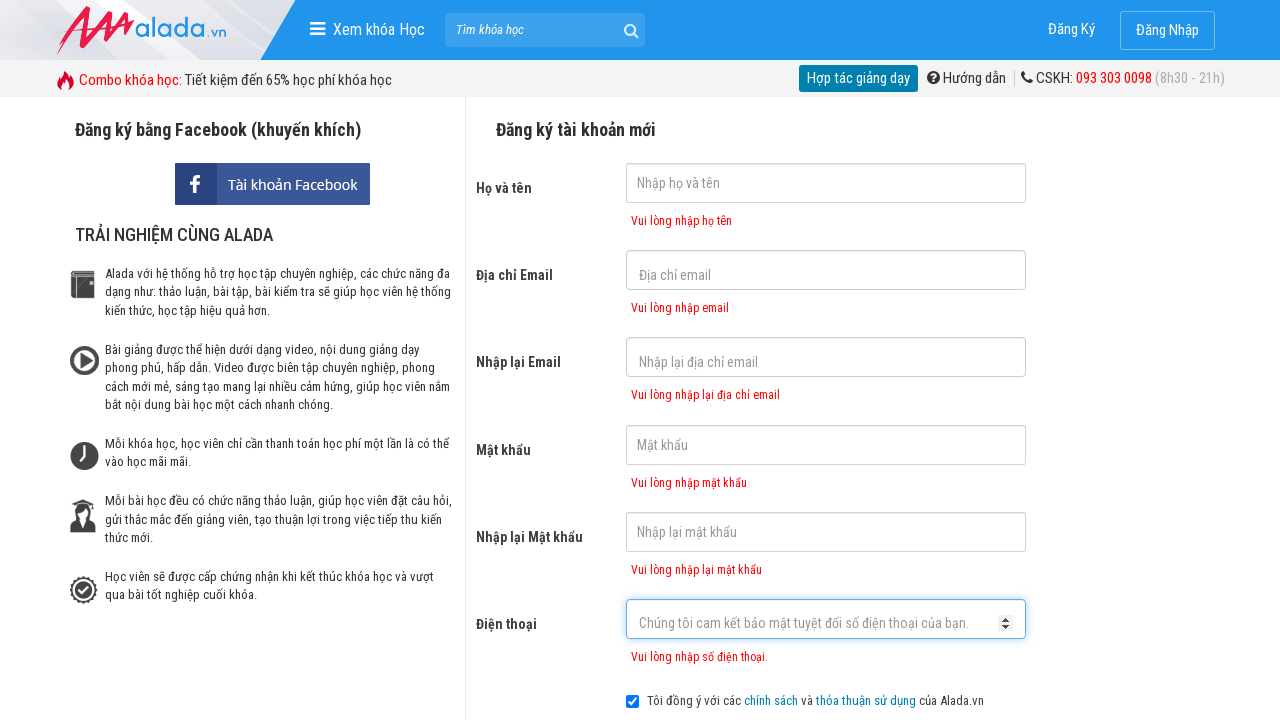

Error message for first name field appeared, validating form validation
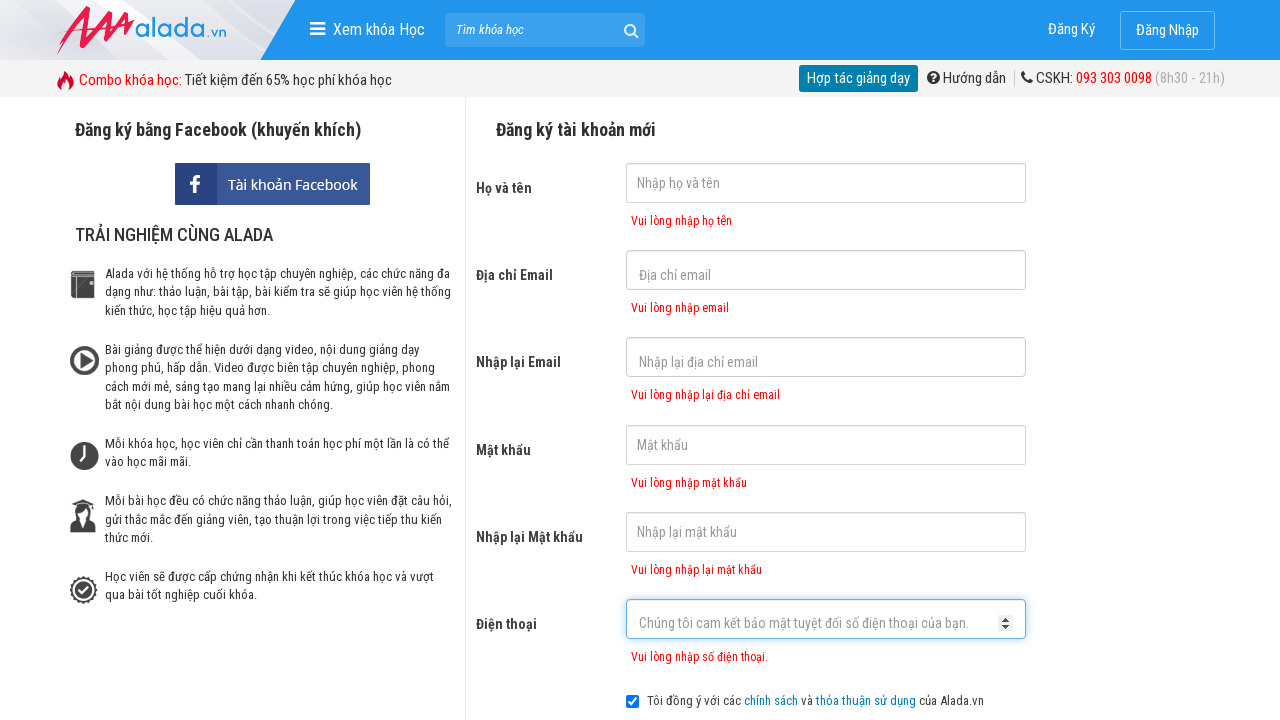

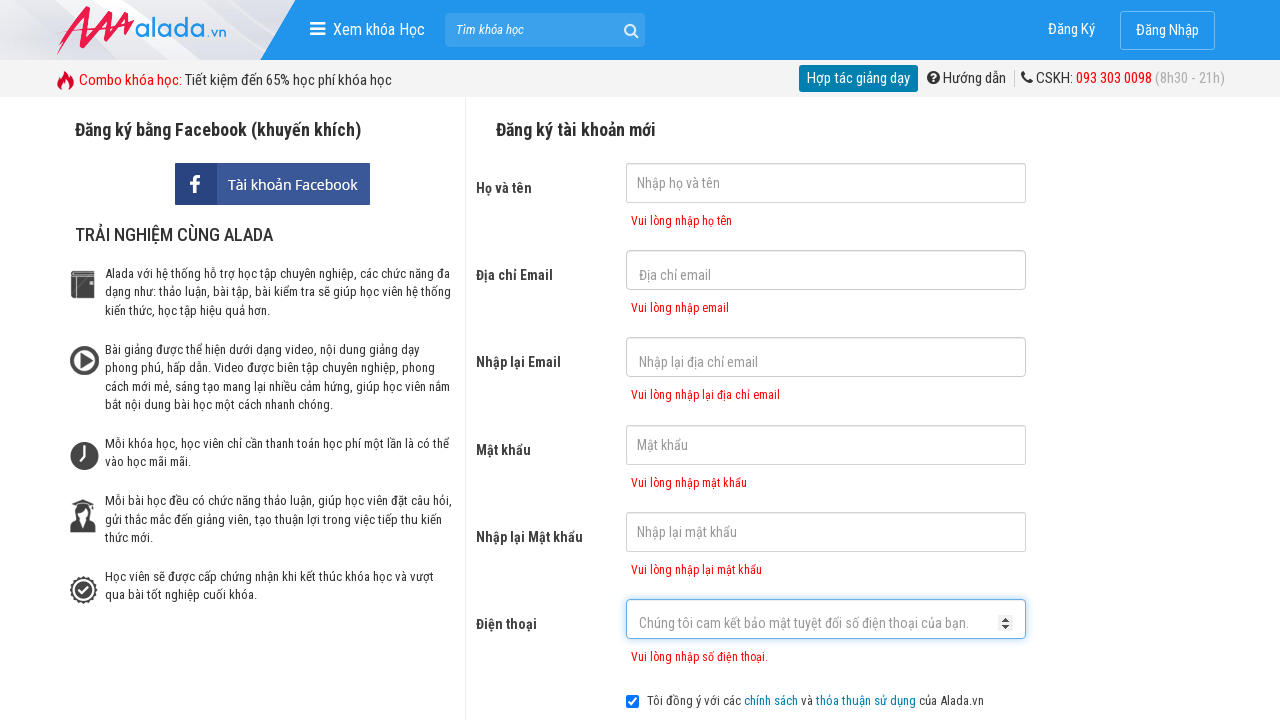